Tests a form that requires calculating the sum of two numbers displayed on the page and selecting the result from a dropdown menu before submitting

Starting URL: https://suninjuly.github.io/selects1.html

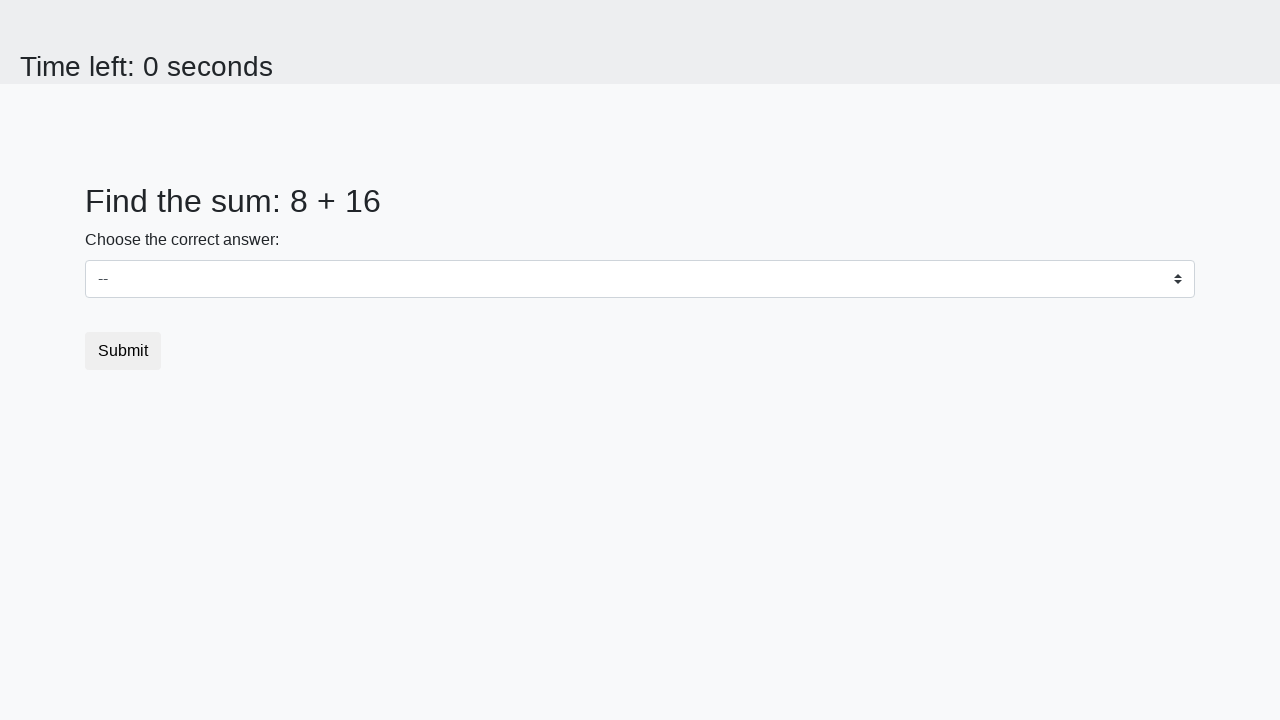

Retrieved first number from page
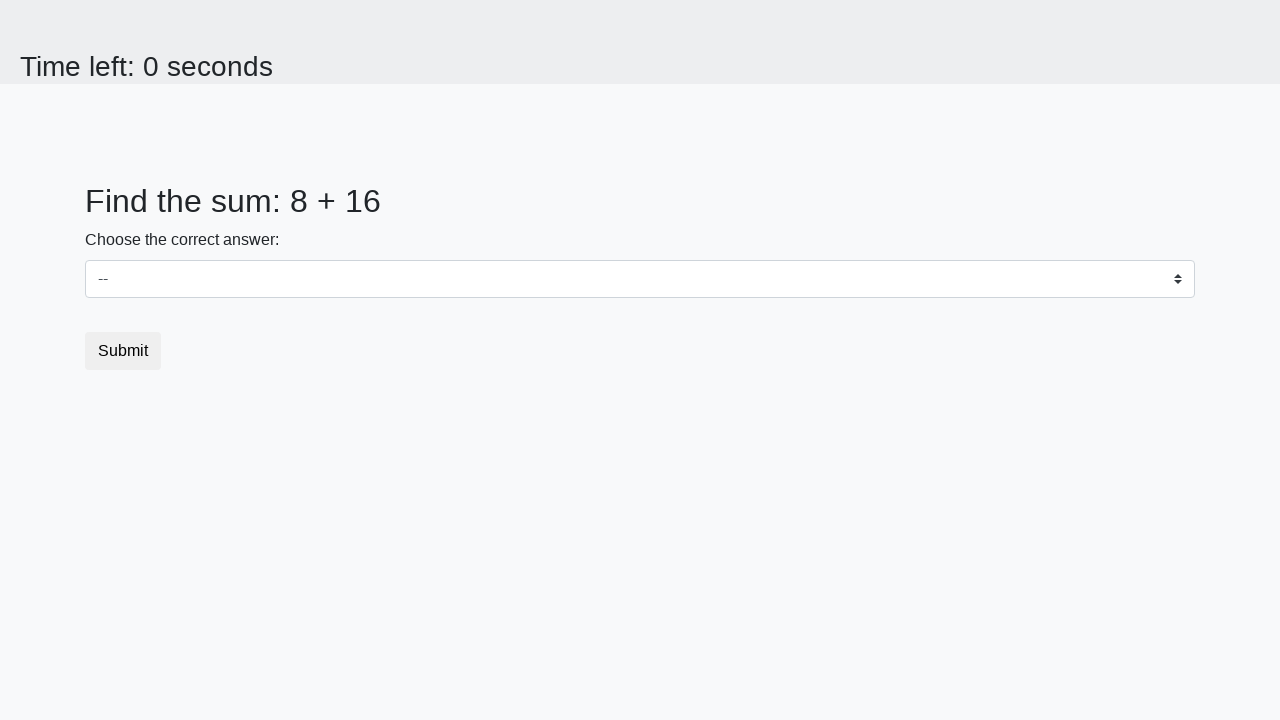

Retrieved second number from page
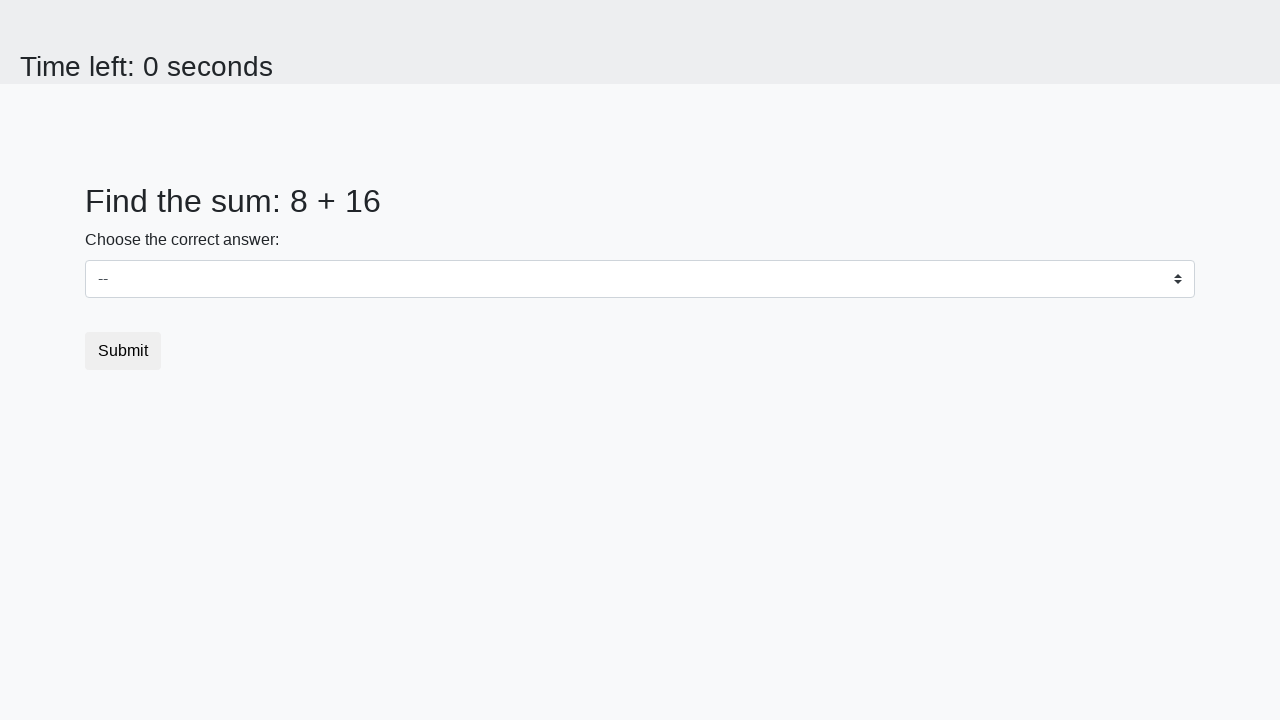

Calculated sum of 8 + 16 = 24
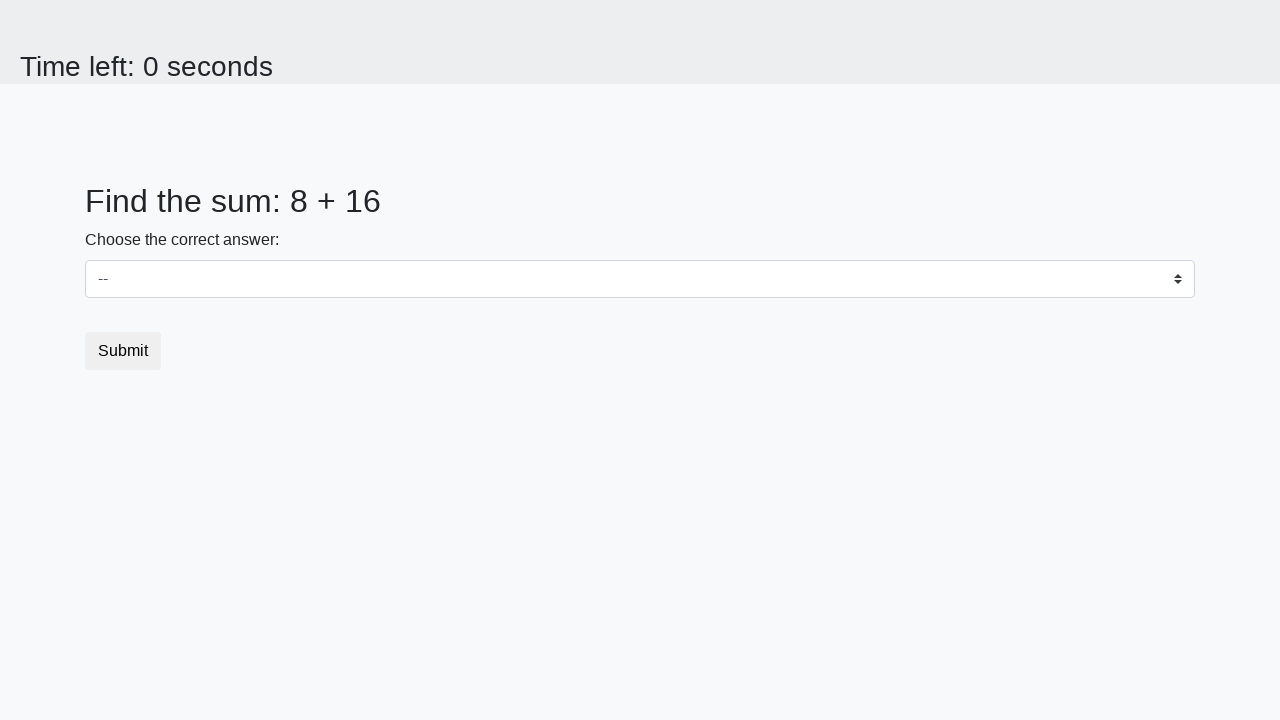

Selected 24 from dropdown menu on select
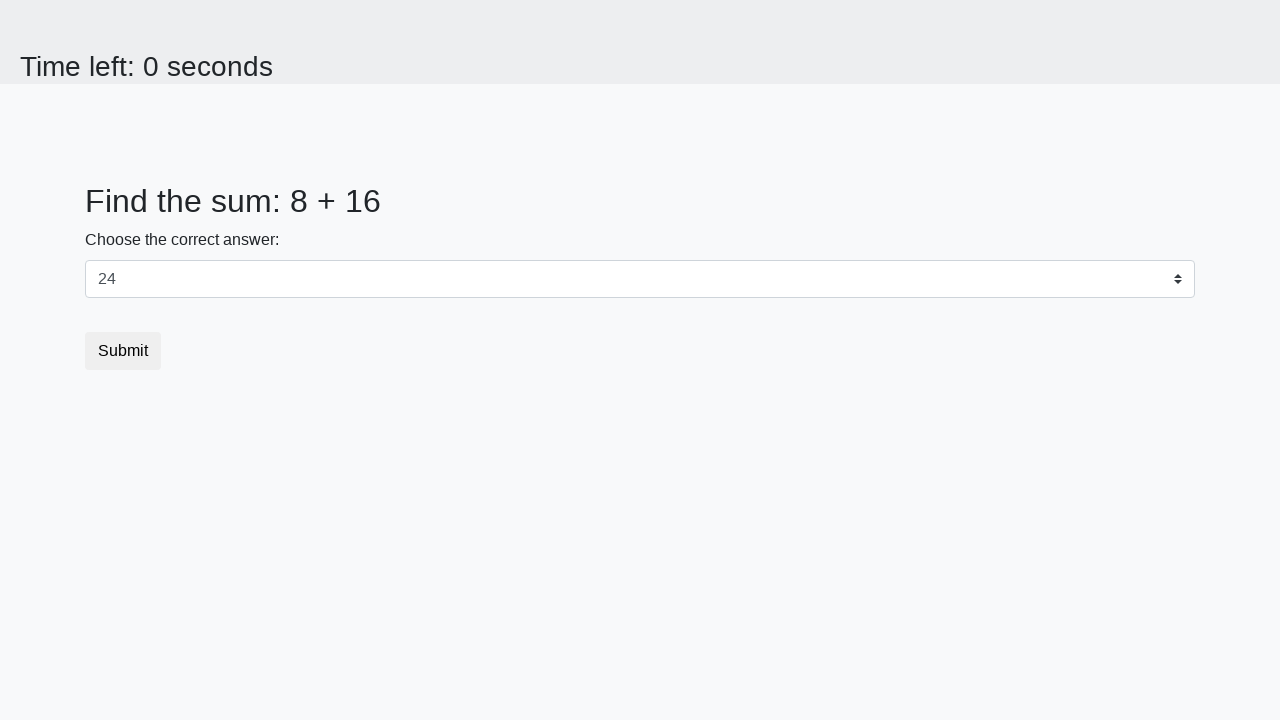

Clicked submit button to submit form at (123, 351) on button.btn
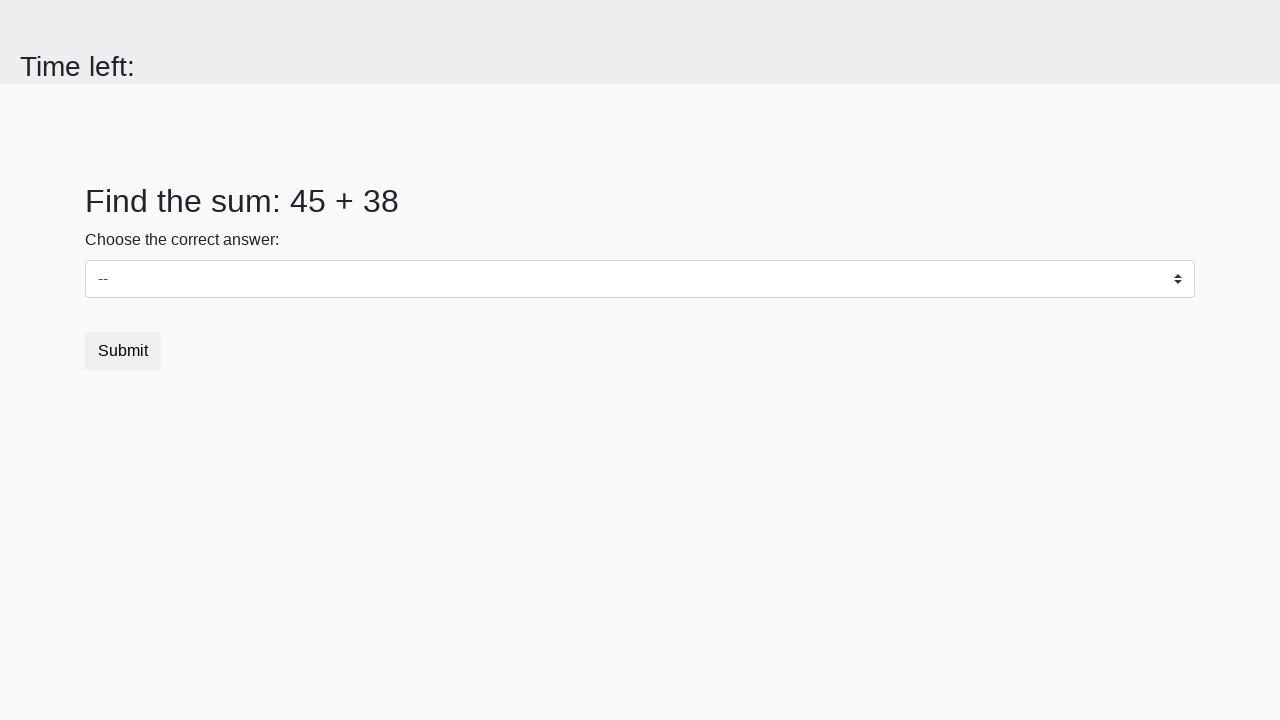

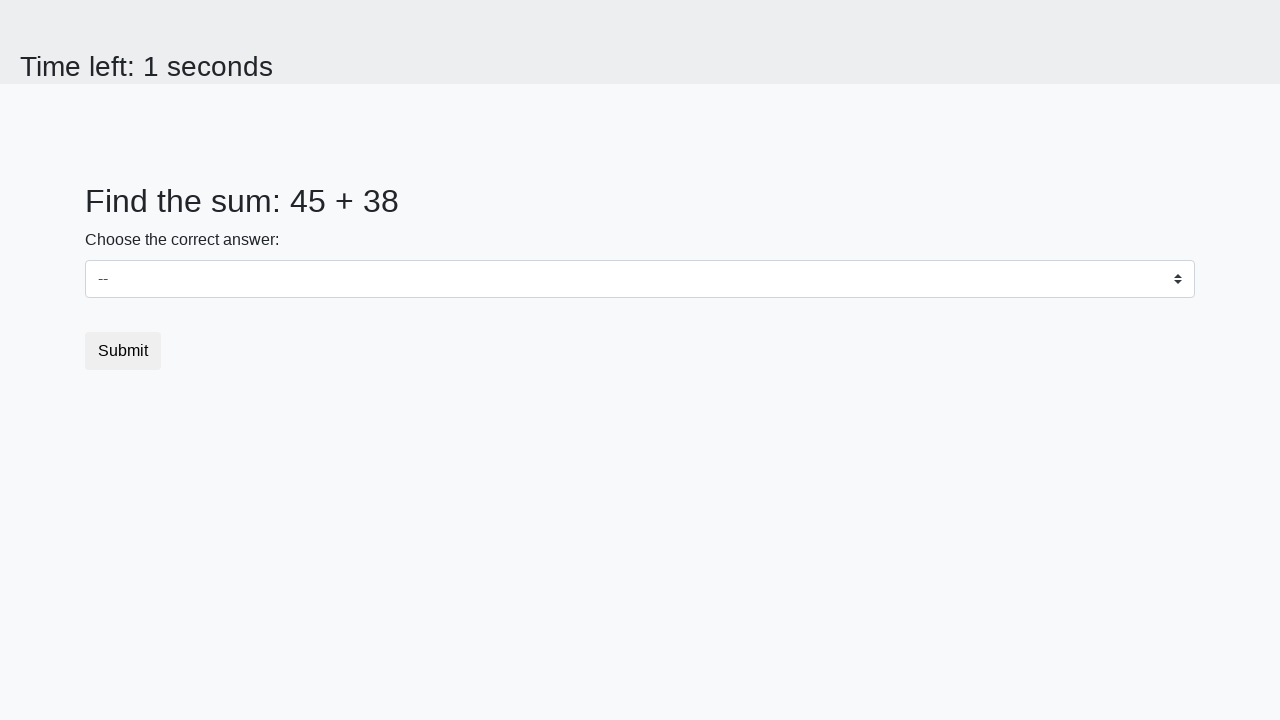